Automates a math puzzle page by reading a displayed number, calculating a result using a logarithmic formula, filling in the answer, checking robot verification checkboxes, and submitting the form.

Starting URL: http://suninjuly.github.io/math.html

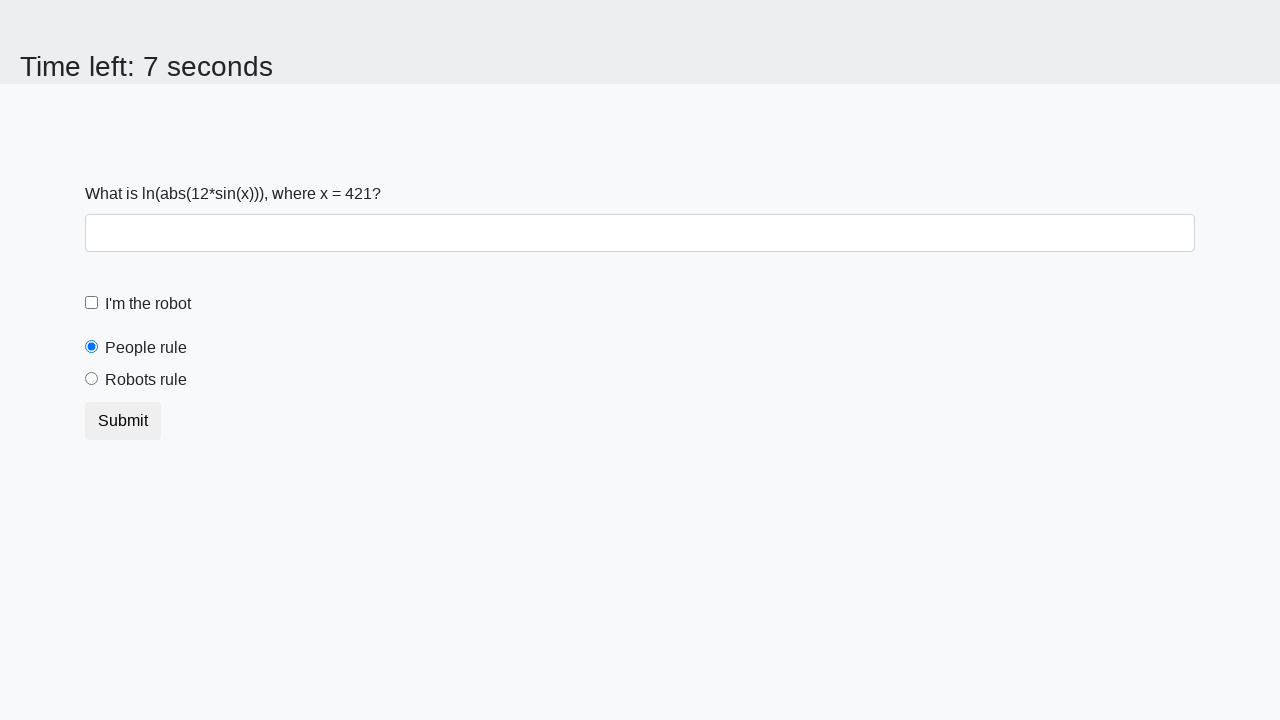

Read the displayed number from the math puzzle page
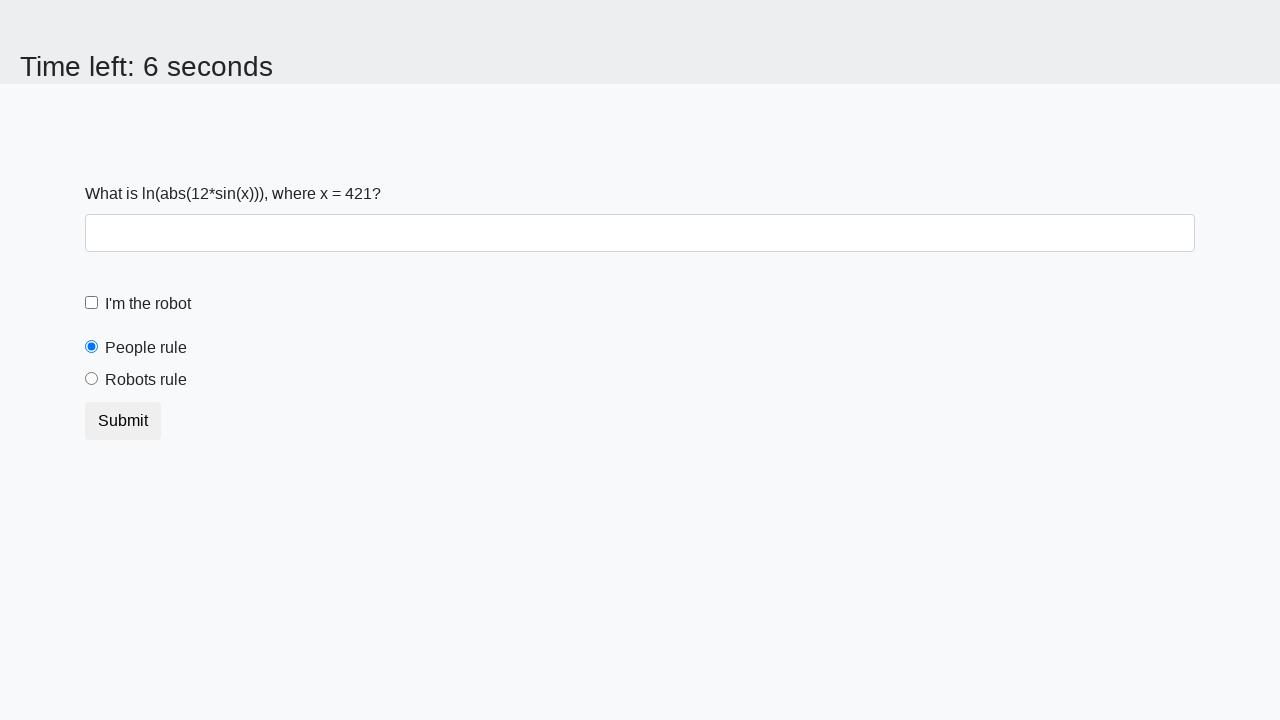

Calculated the logarithmic formula result
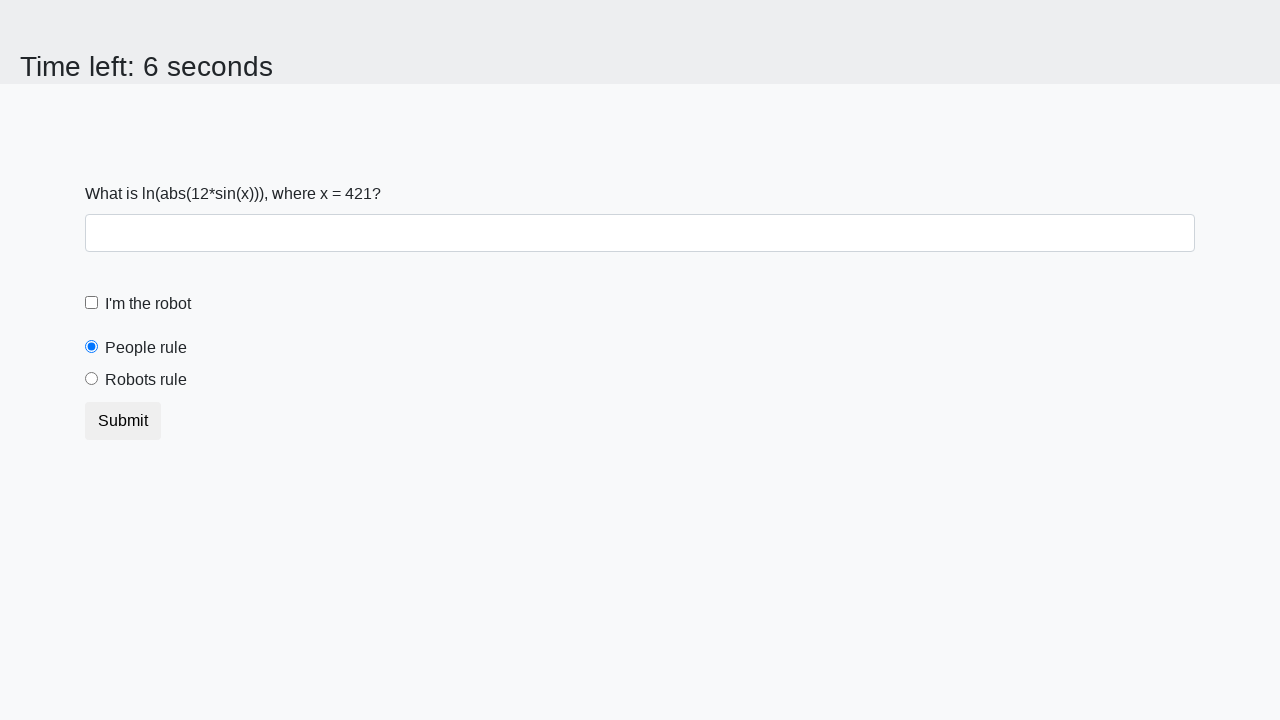

Filled in the calculated answer in the answer field on #answer
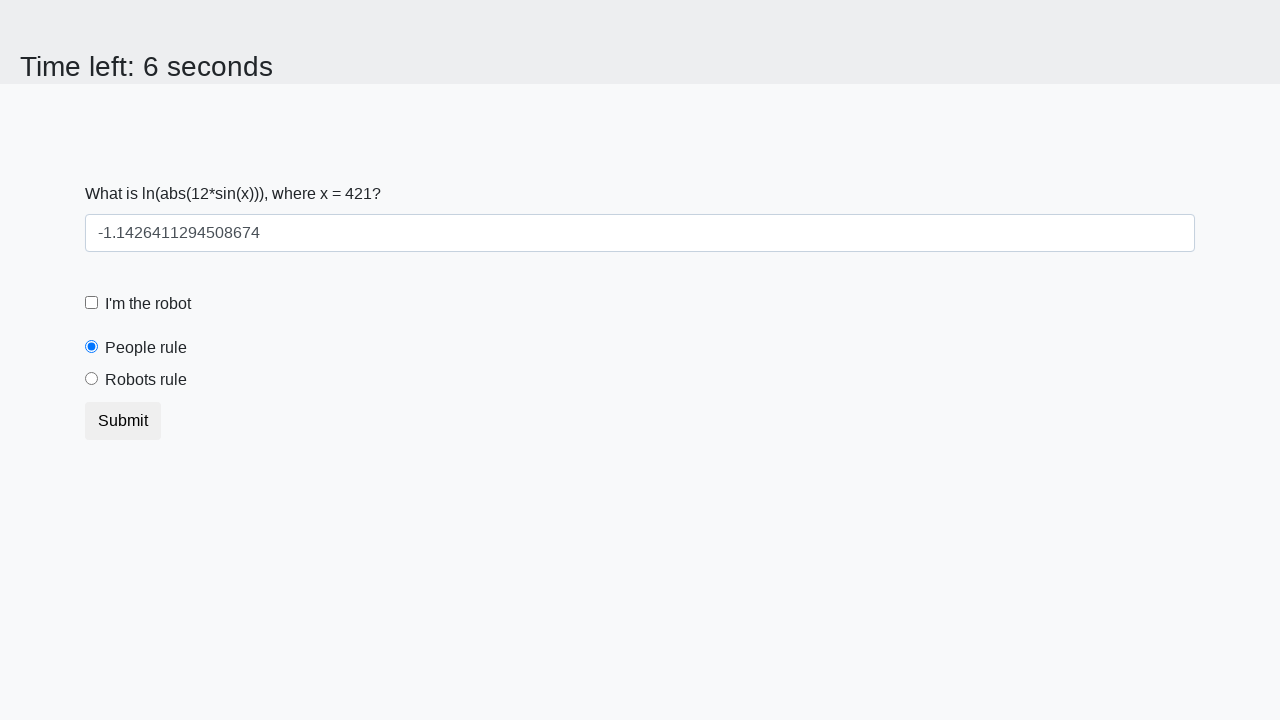

Checked the robot verification checkbox at (92, 303) on #robotCheckbox
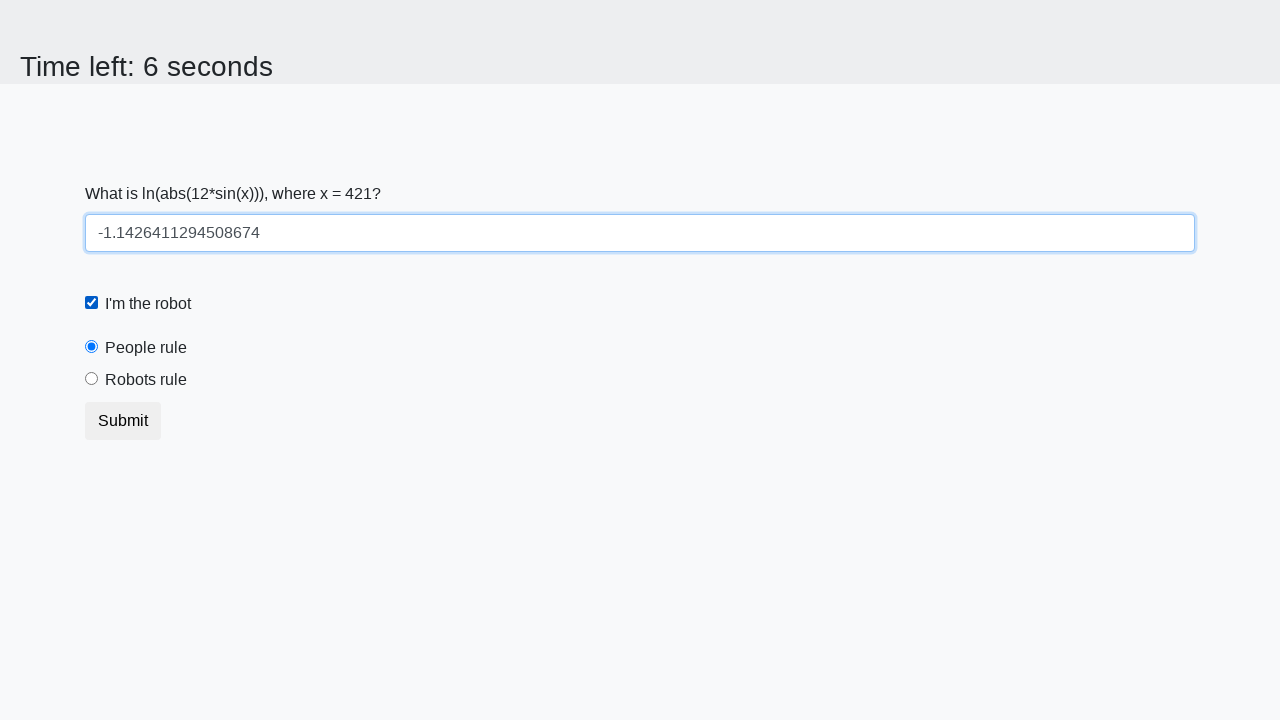

Checked the robots rule checkbox at (92, 379) on #robotsRule
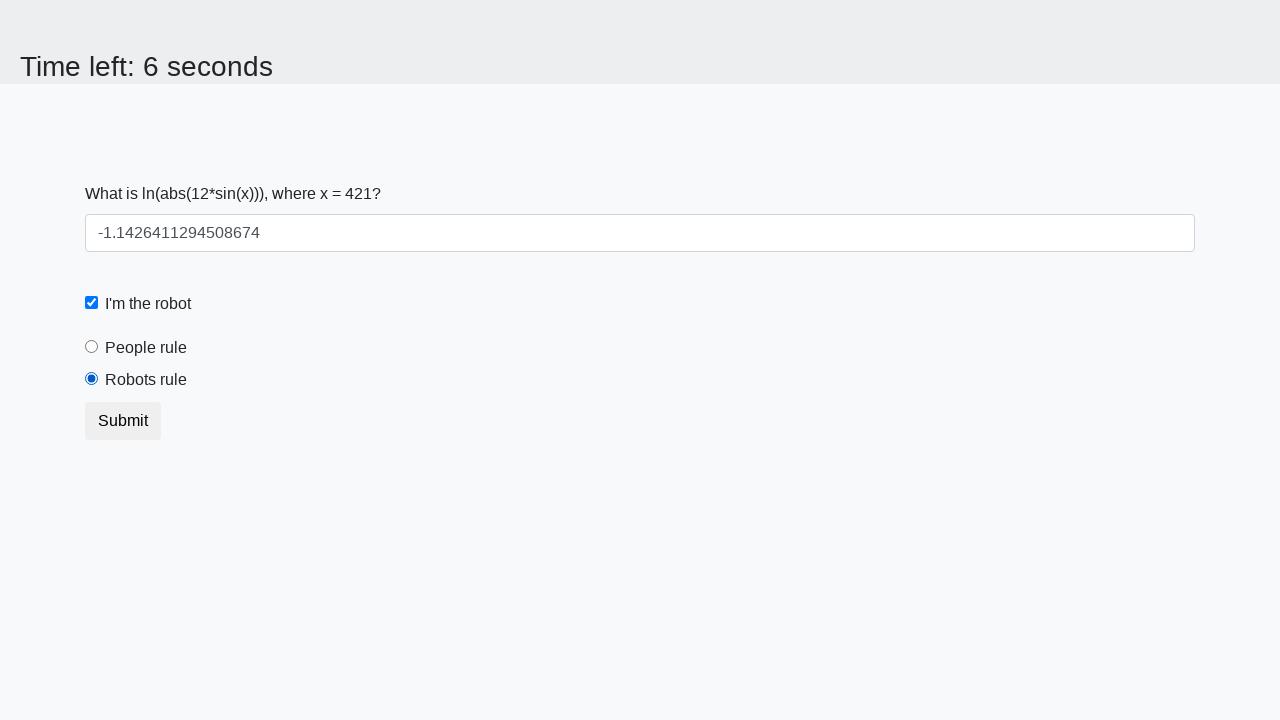

Clicked the Submit button to submit the form at (123, 421) on button:has-text('Submit')
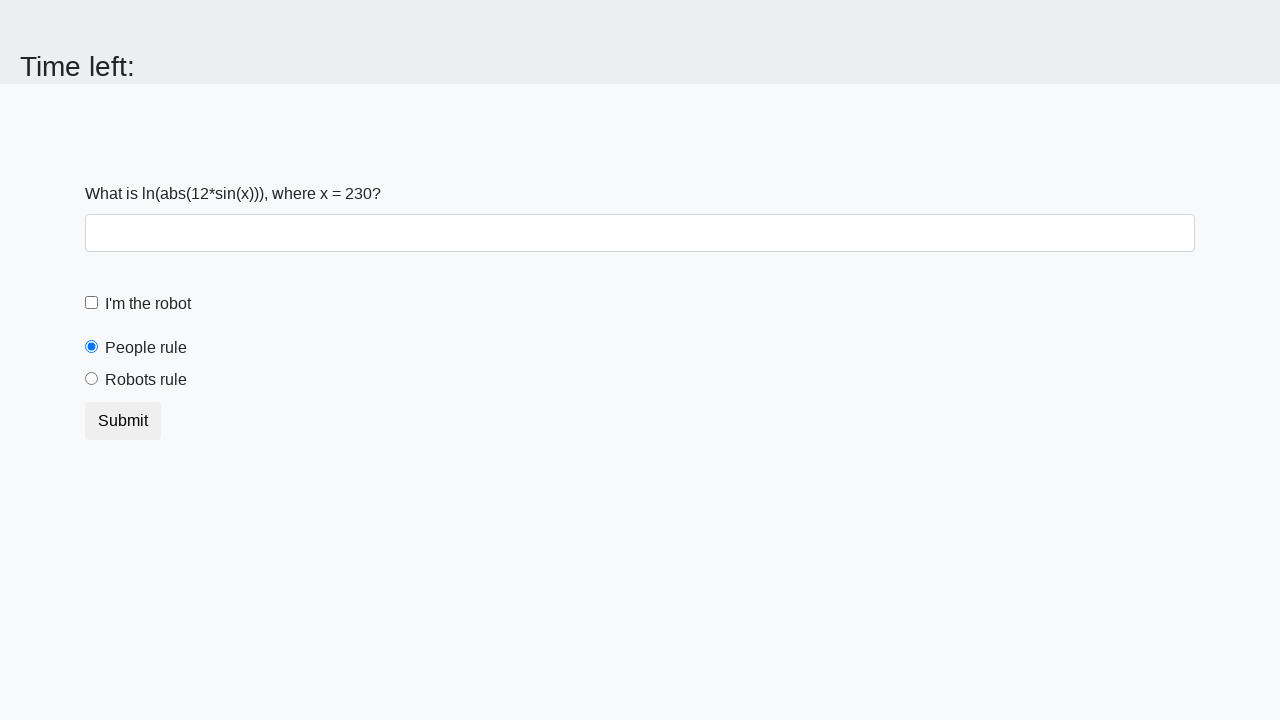

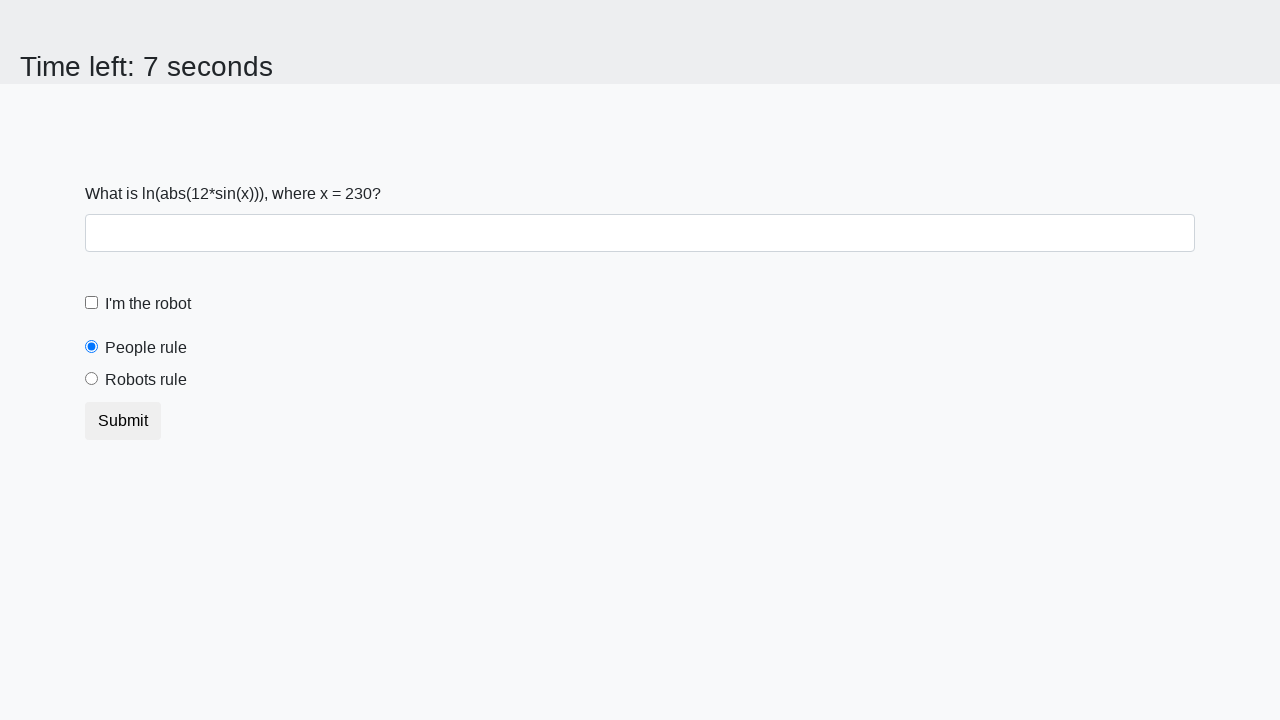